Tests a signup/registration form by filling in first name, last name, and email fields, then submitting the form

Starting URL: http://secure-retreat-92358.herokuapp.com/

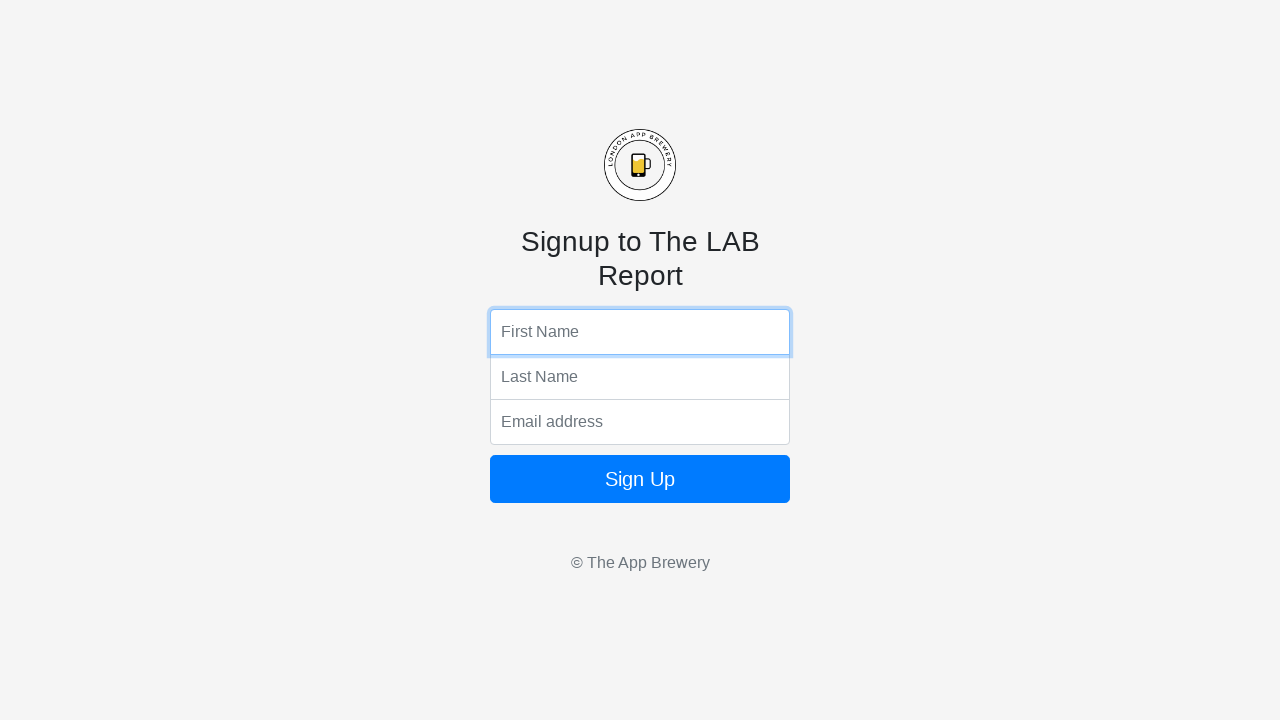

Filled first name field with 'Marcus' on input[name='fName']
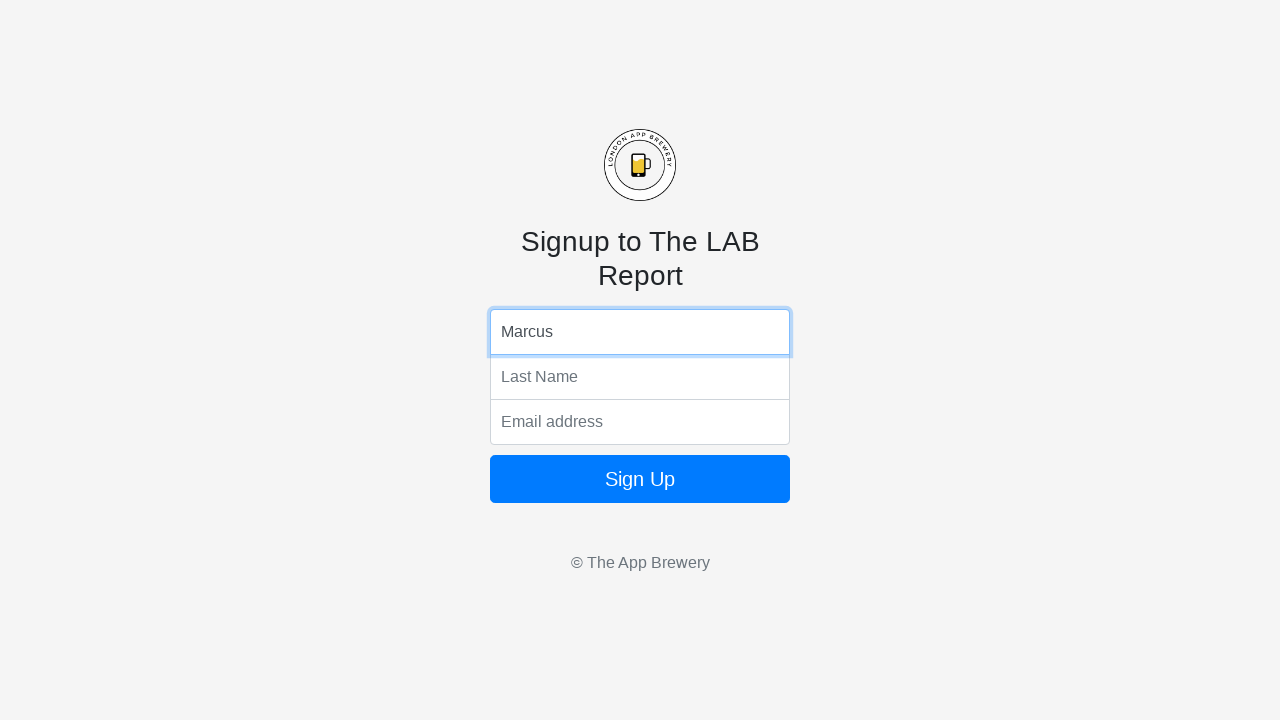

Filled last name field with 'Thompson' on input[name='lName']
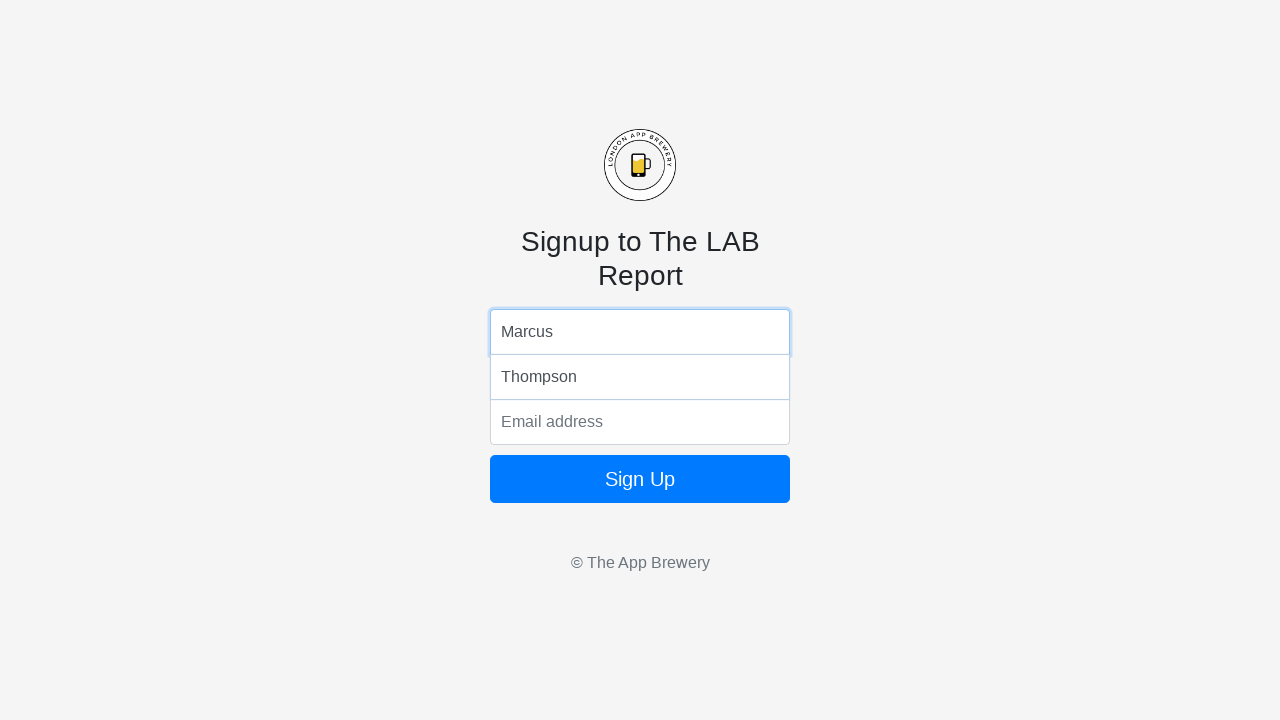

Filled email field with 'marcus.thompson@testmail.com' on input[name='email']
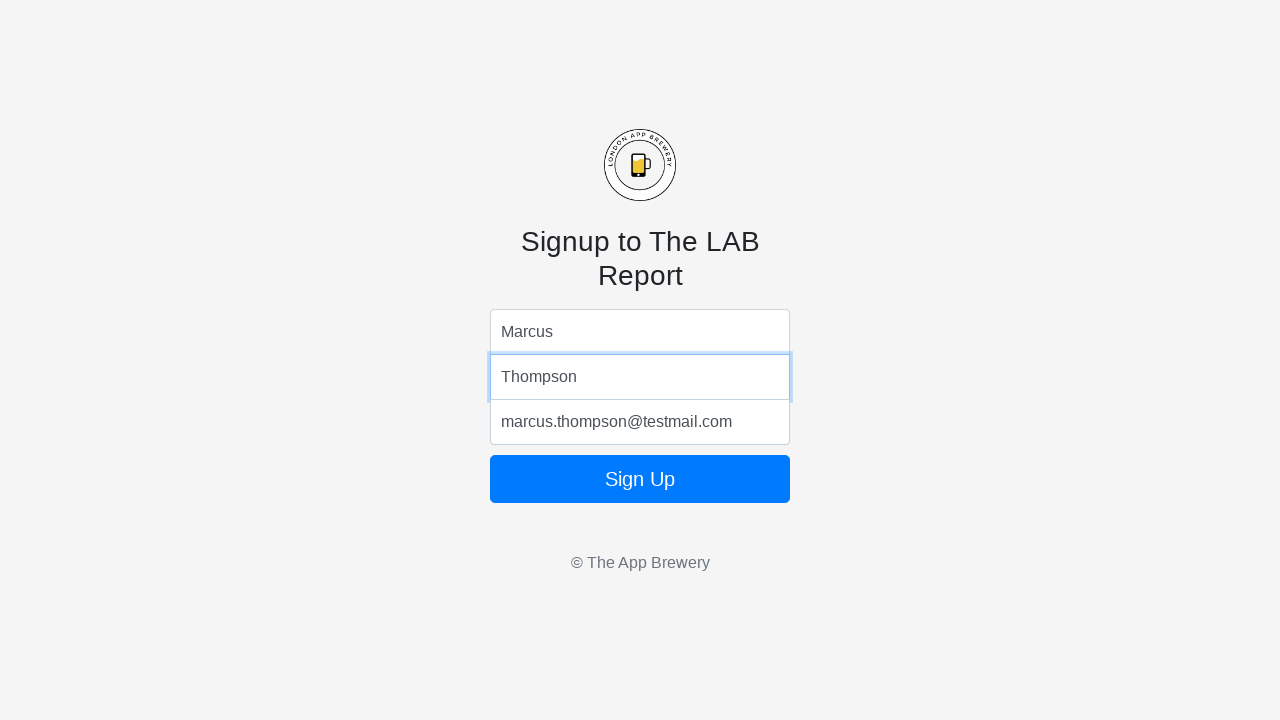

Submitted signup form by pressing Enter on email field on input[name='email']
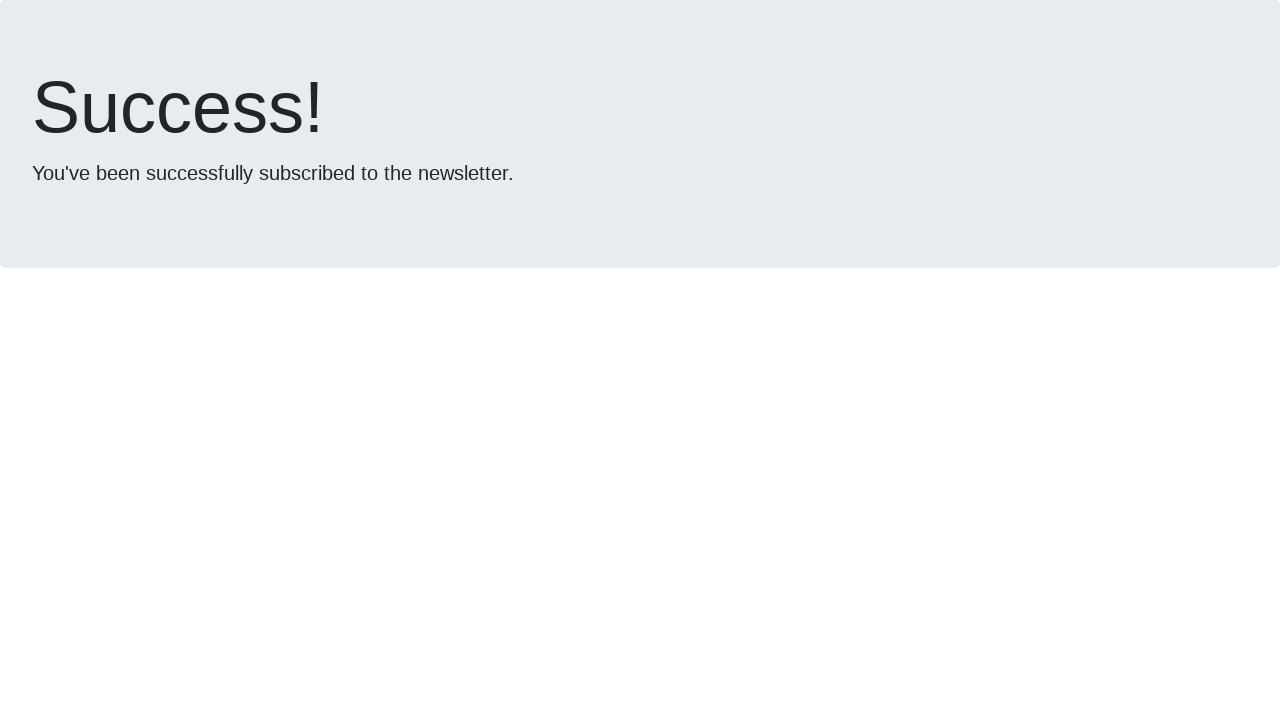

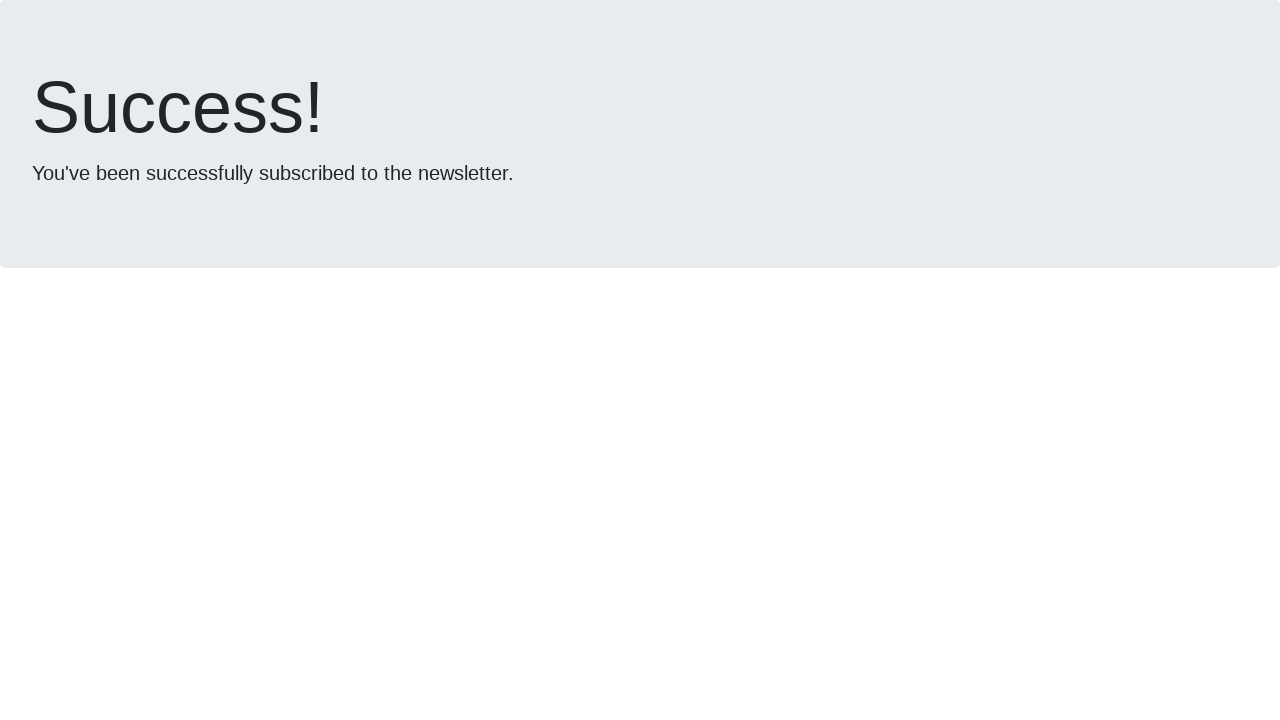